Tests product search functionality on GreenCart landing page by searching for a product using a short name and extracting the actual product name

Starting URL: https://rahulshettyacademy.com/seleniumPractise/#/

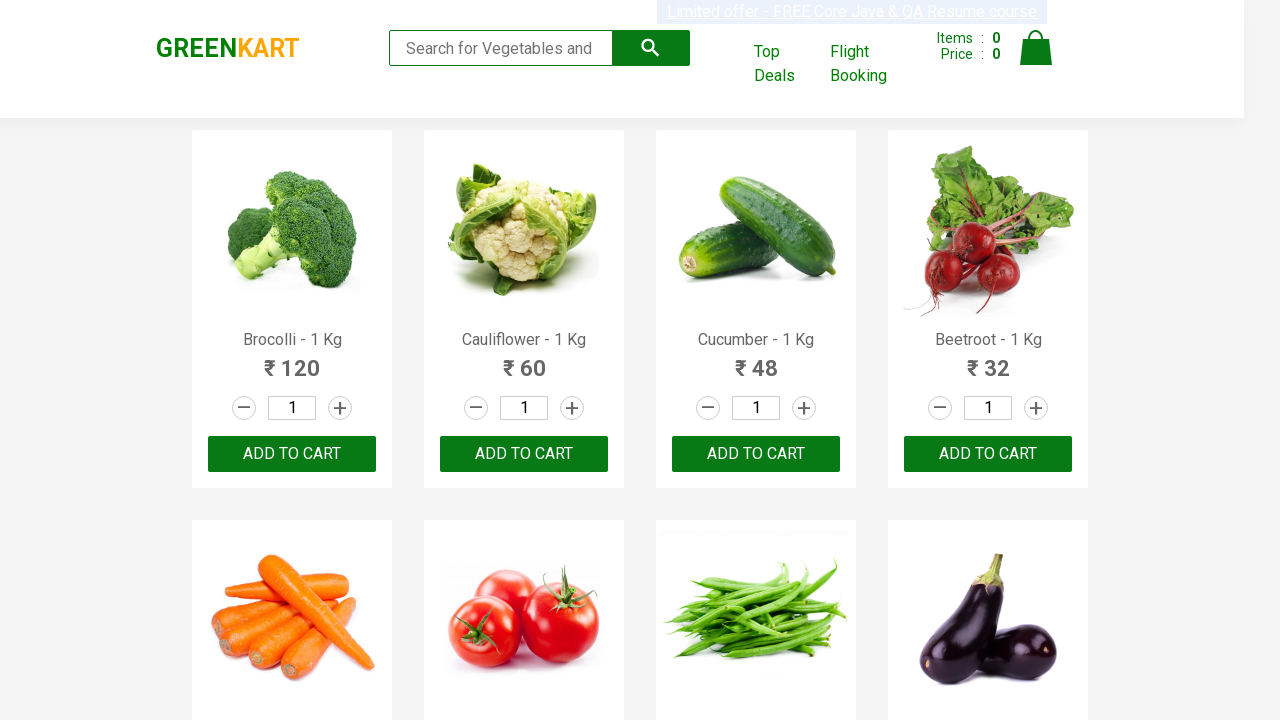

Filled search field with 'tom' to search for products on //input[@type='search']
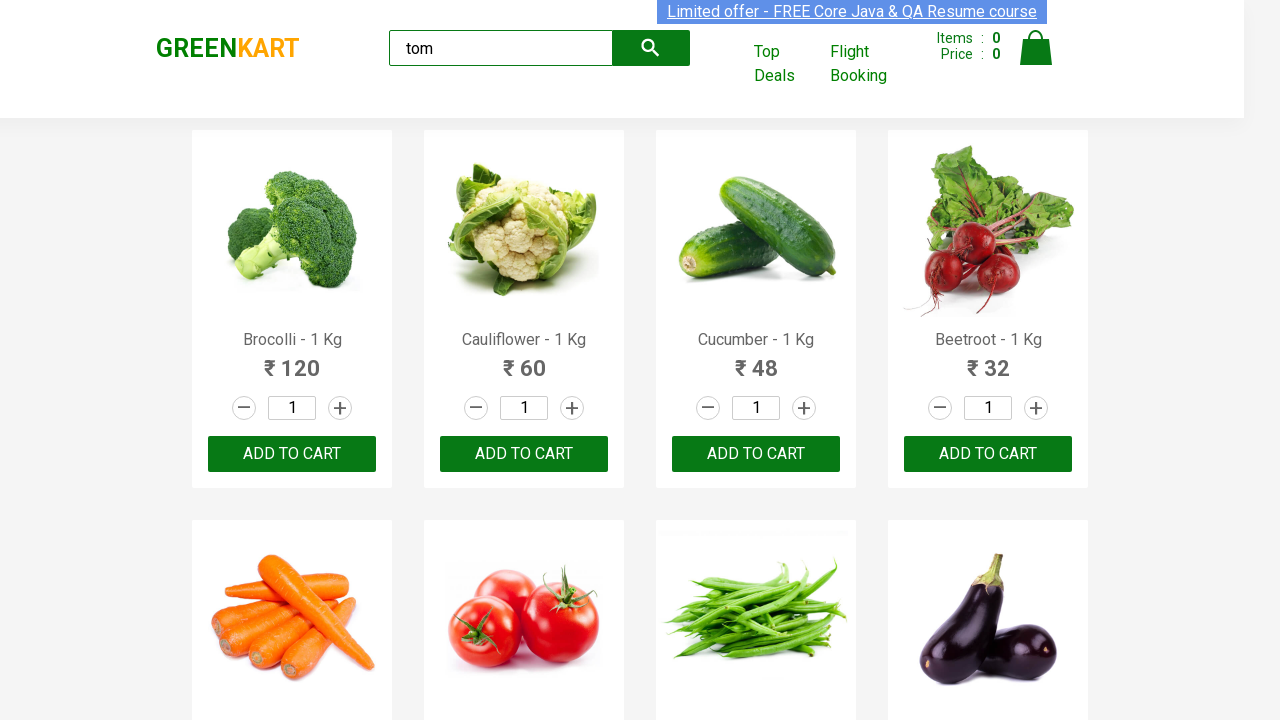

Waited 2 seconds for search results to load
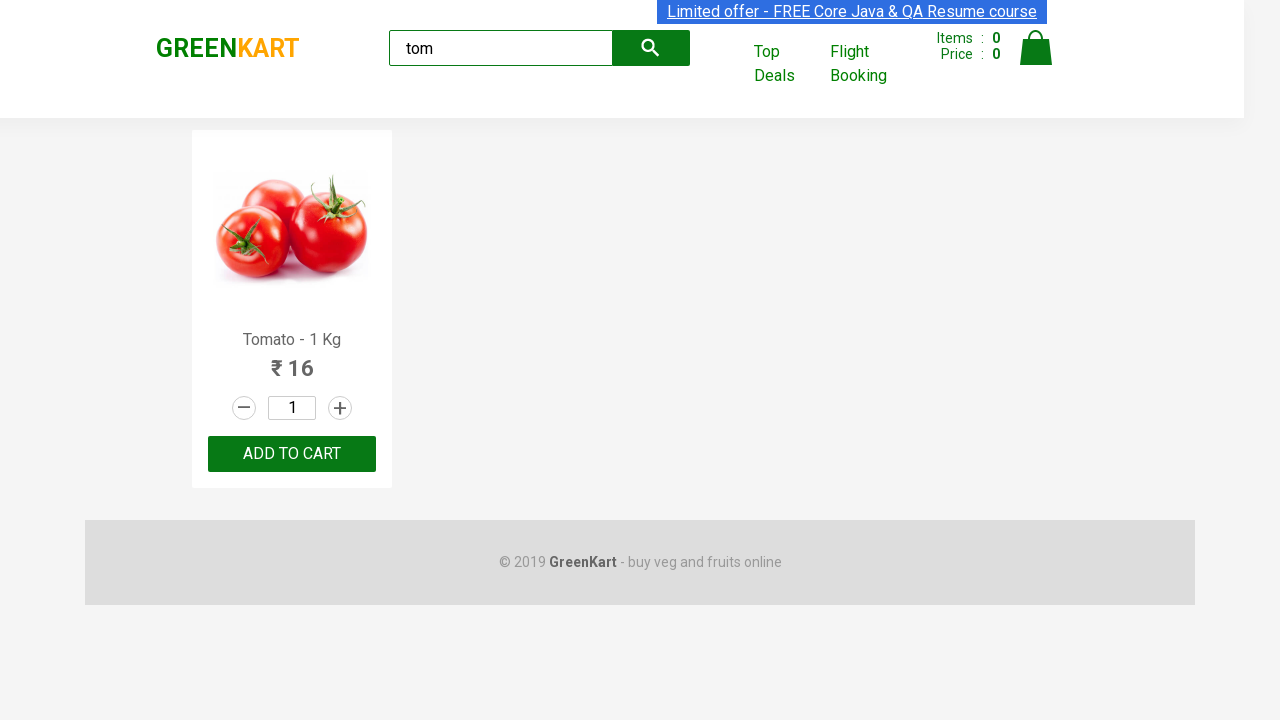

Located first product name element from search results
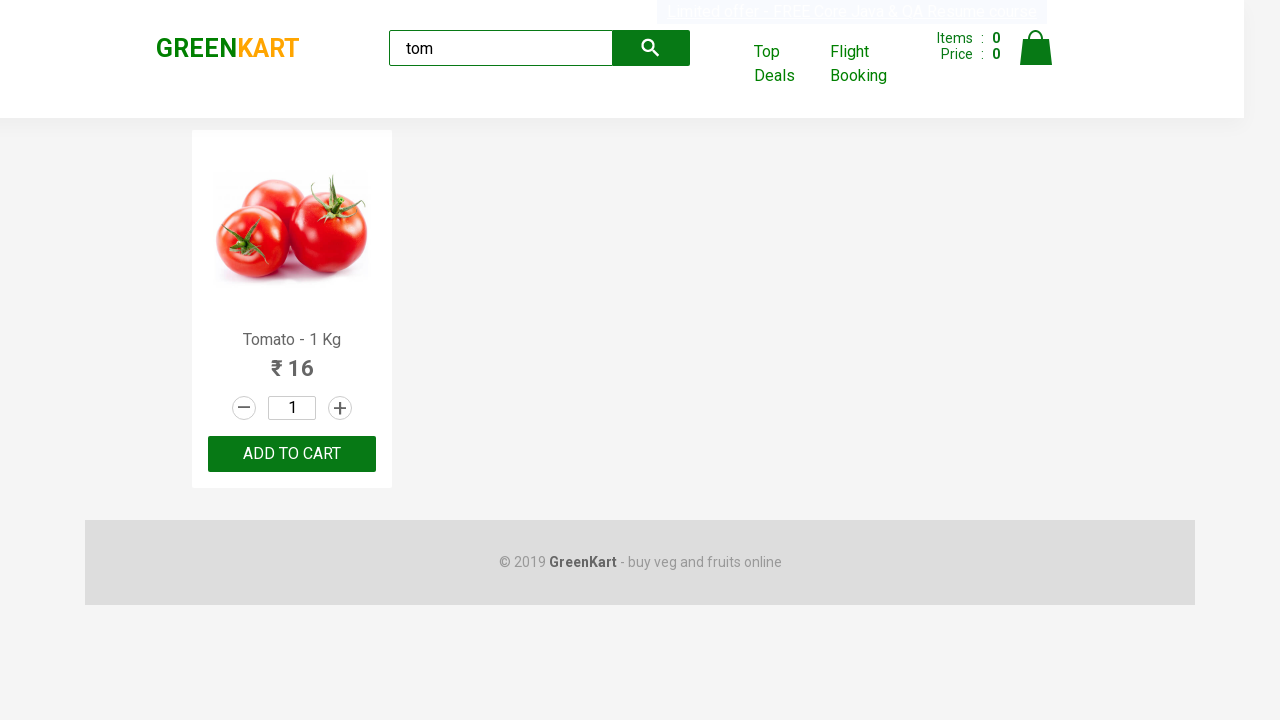

Extracted text content from product name element
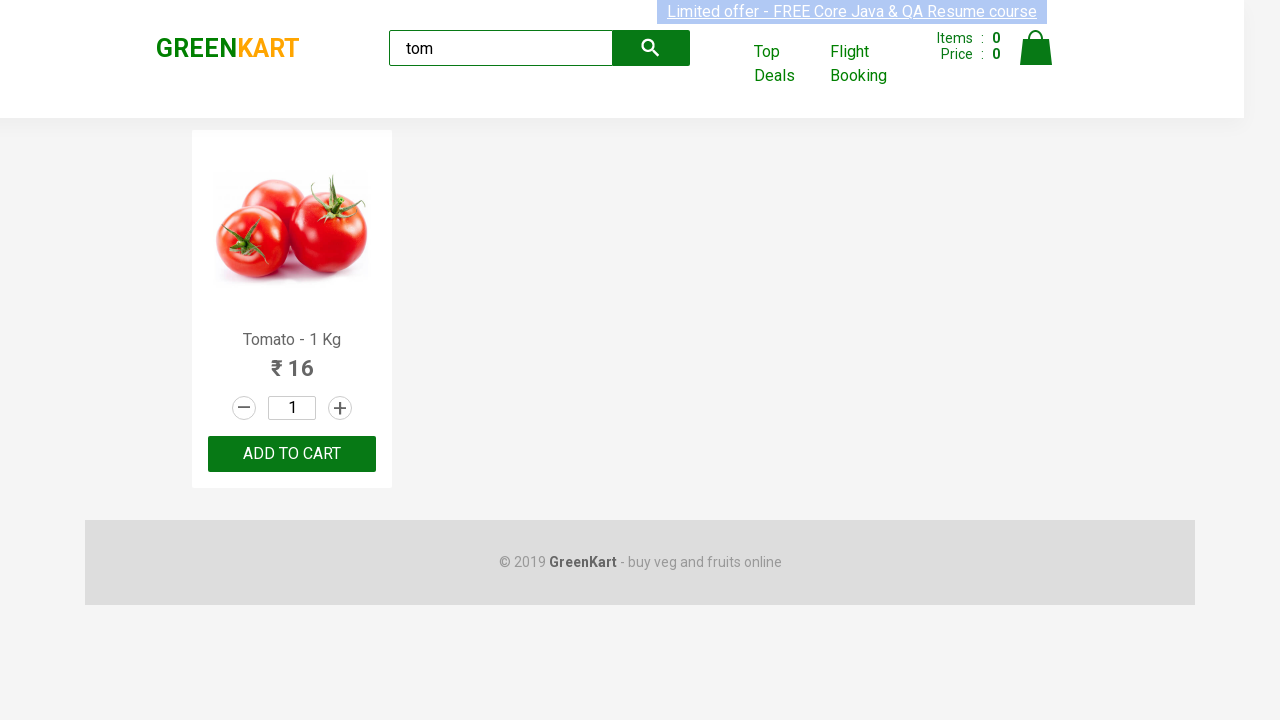

Parsed product name: 'Tomato' extracted from search results
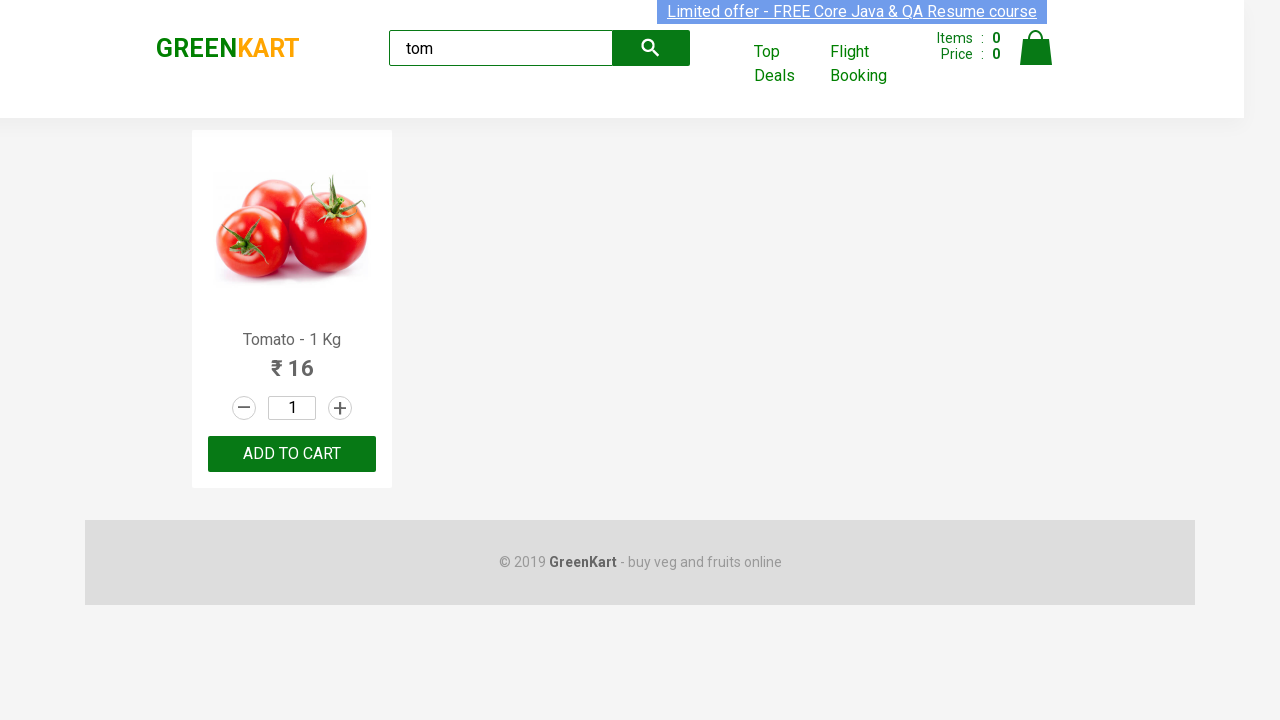

Printed extracted product name: Tomato
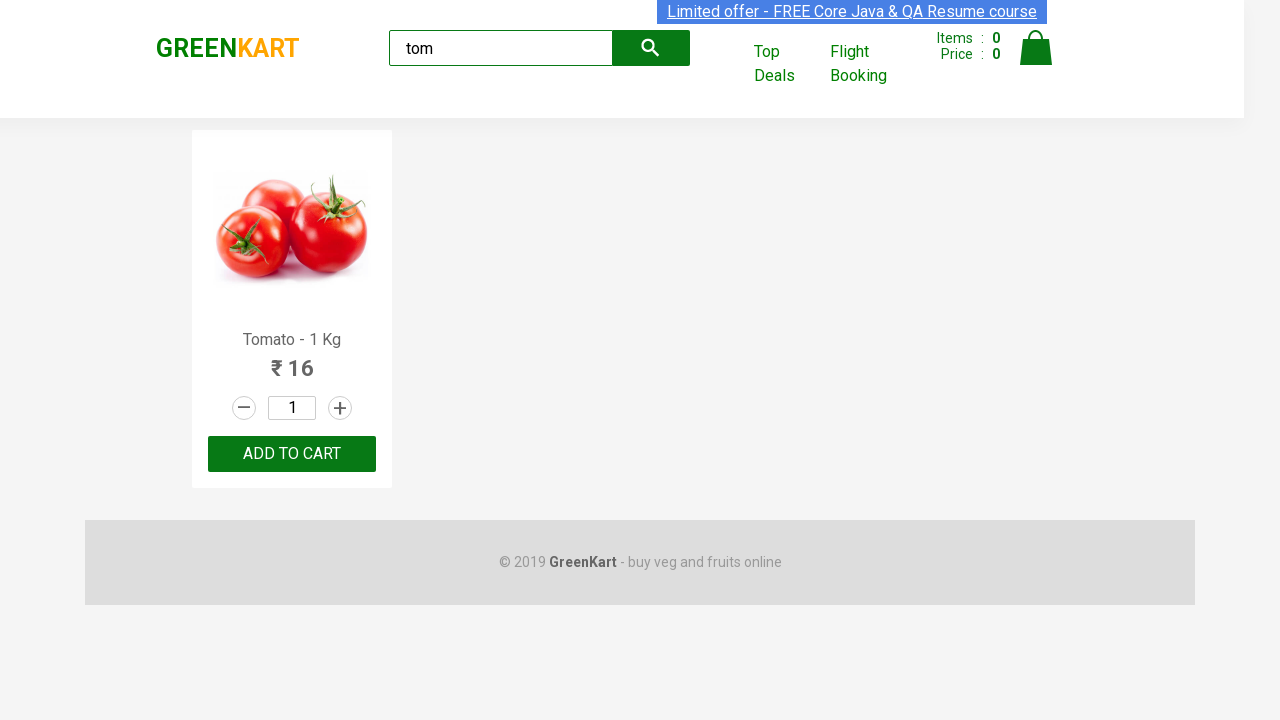

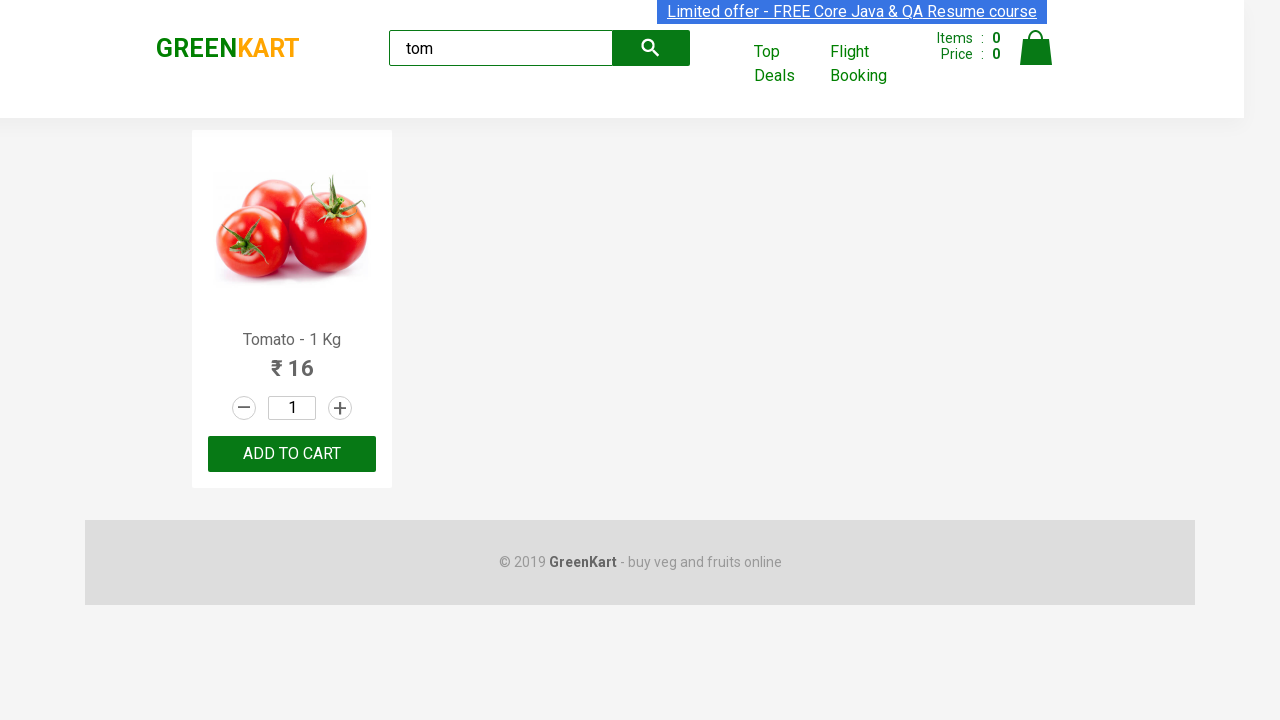